Tests form input functionality by entering text in the first name field, clearing it, and entering new text

Starting URL: https://demoqa.com/automation-practice-form

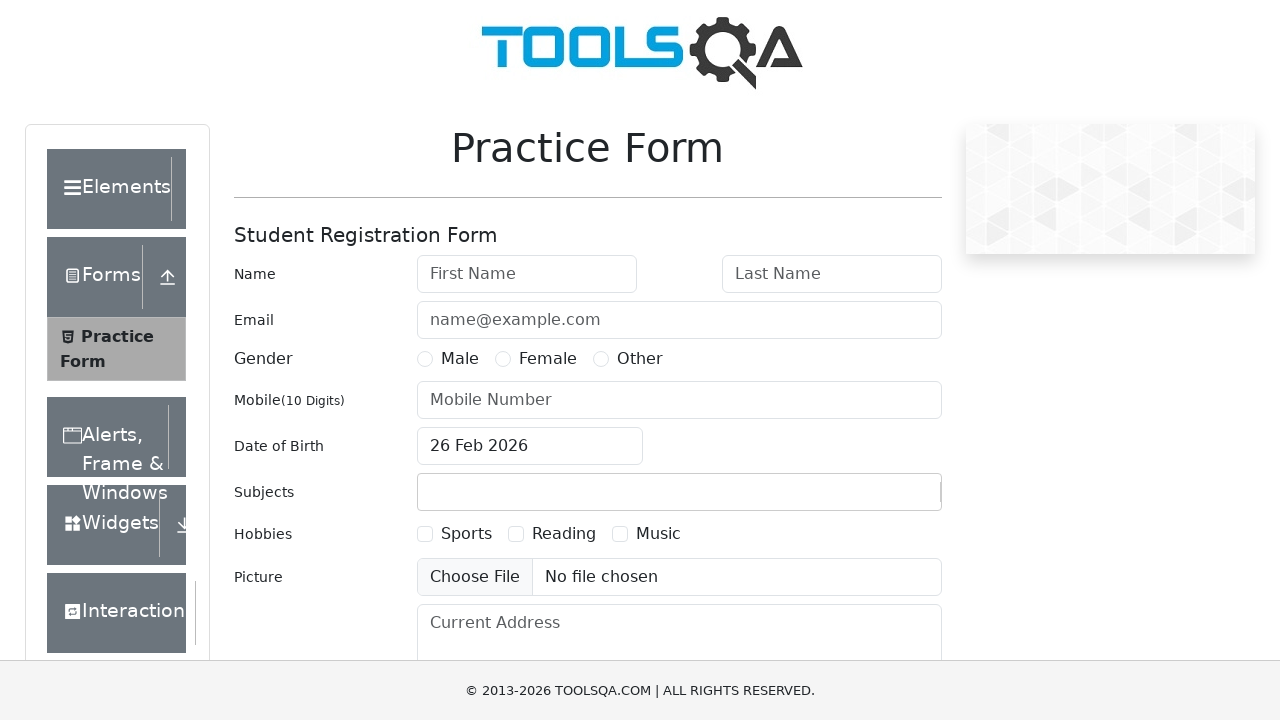

Entered 'Shubham' in the first name field on #firstName
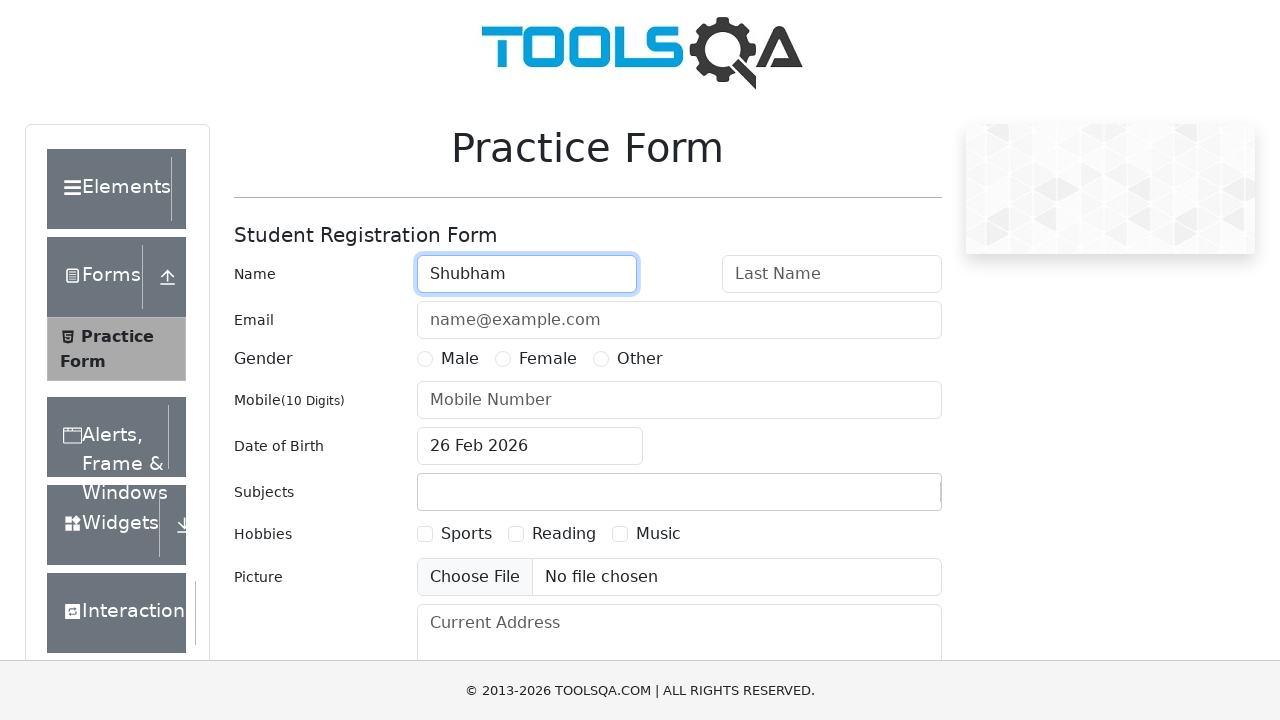

Cleared the first name field on #firstName
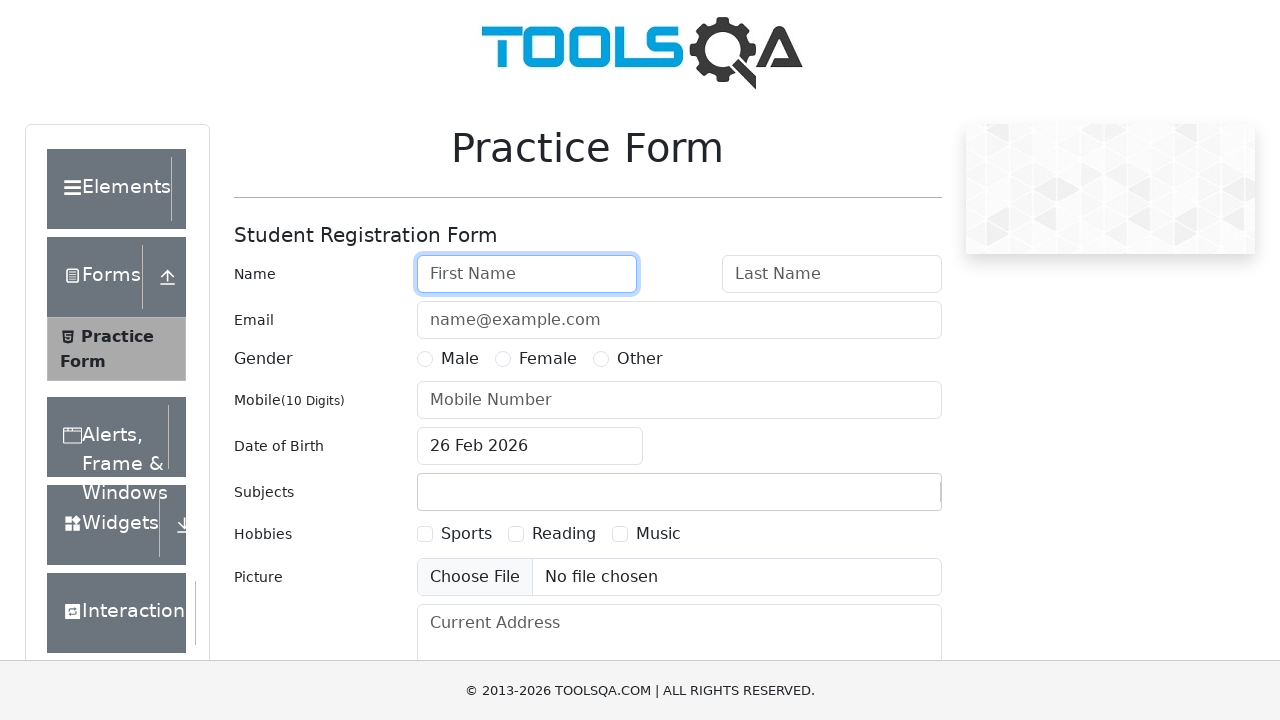

Entered 'rahul' in the first name field on #firstName
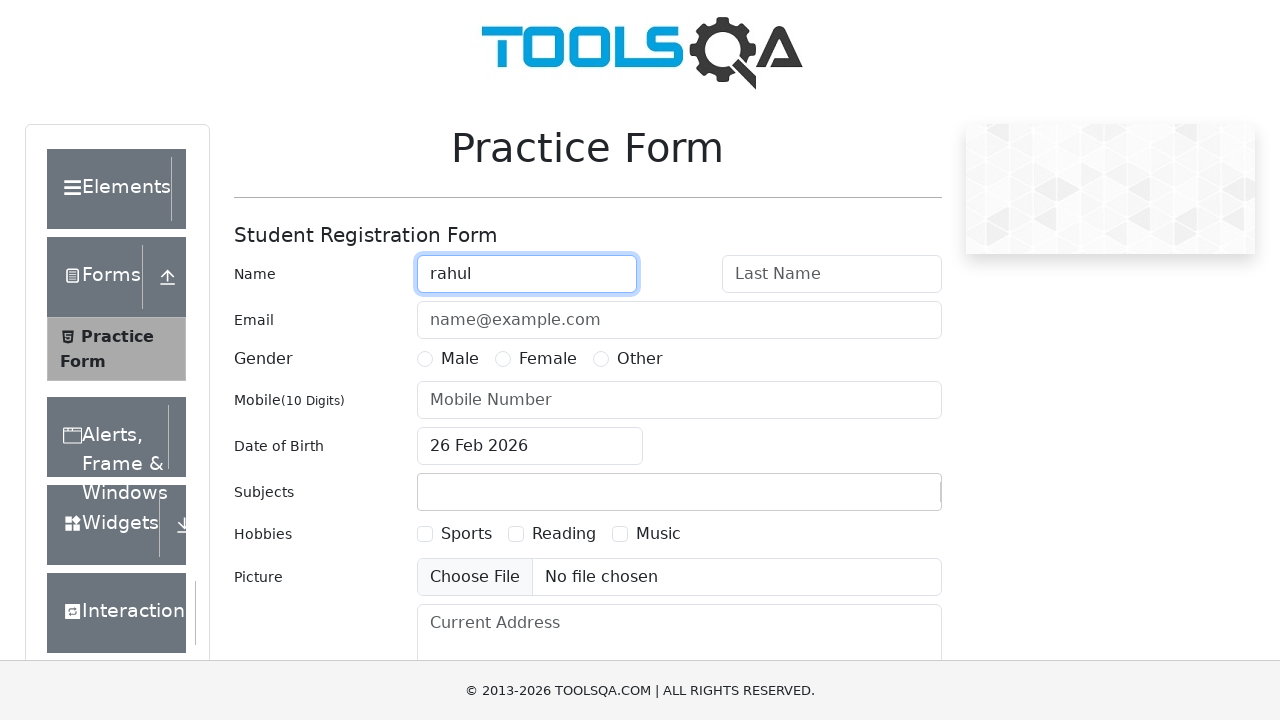

Retrieved placeholder attribute value: 'First Name'
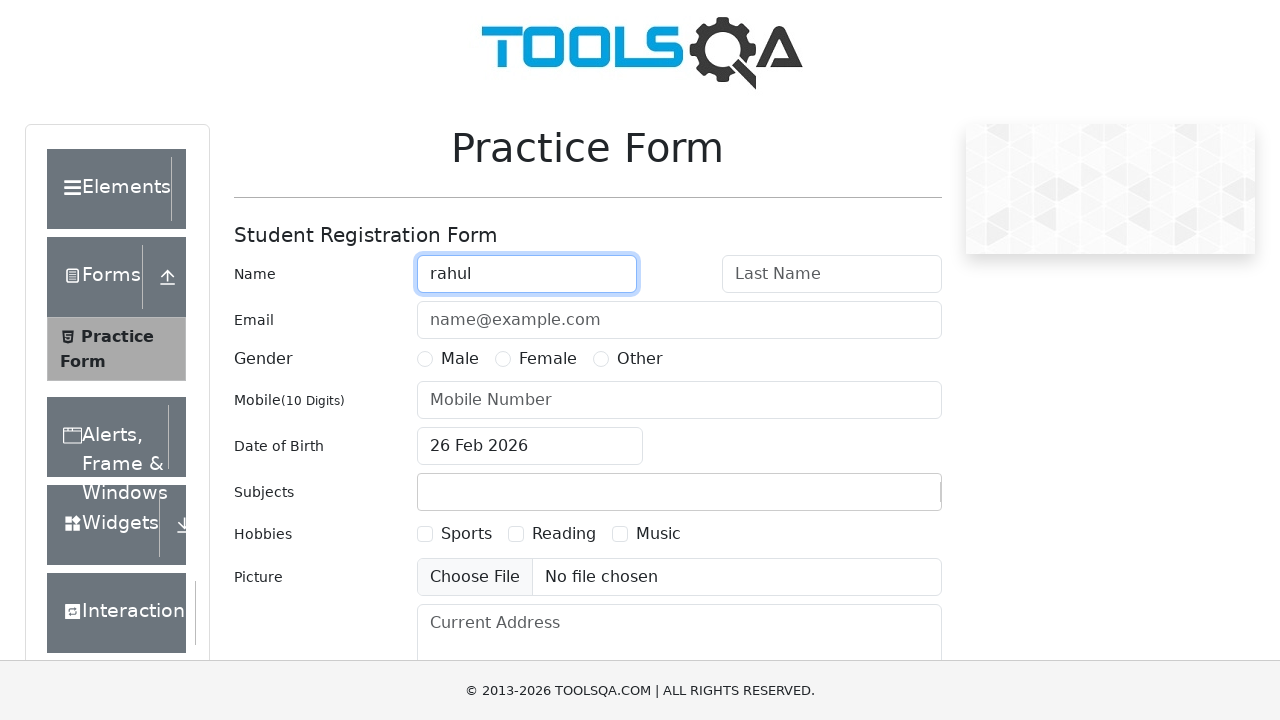

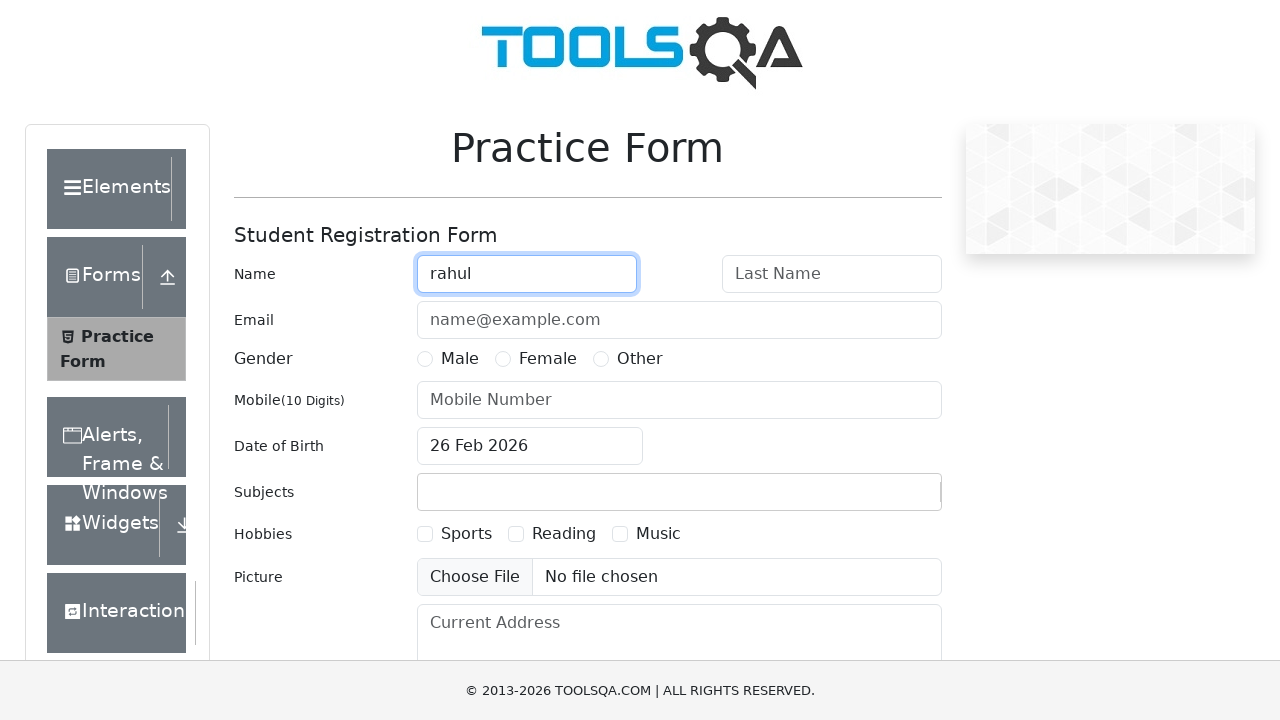